Tests the automation practice form by filling in personal details (first name, last name, email, mobile number, date of birth, gender) and verifying the form submission modal displays correctly.

Starting URL: https://demoqa.com/automation-practice-form

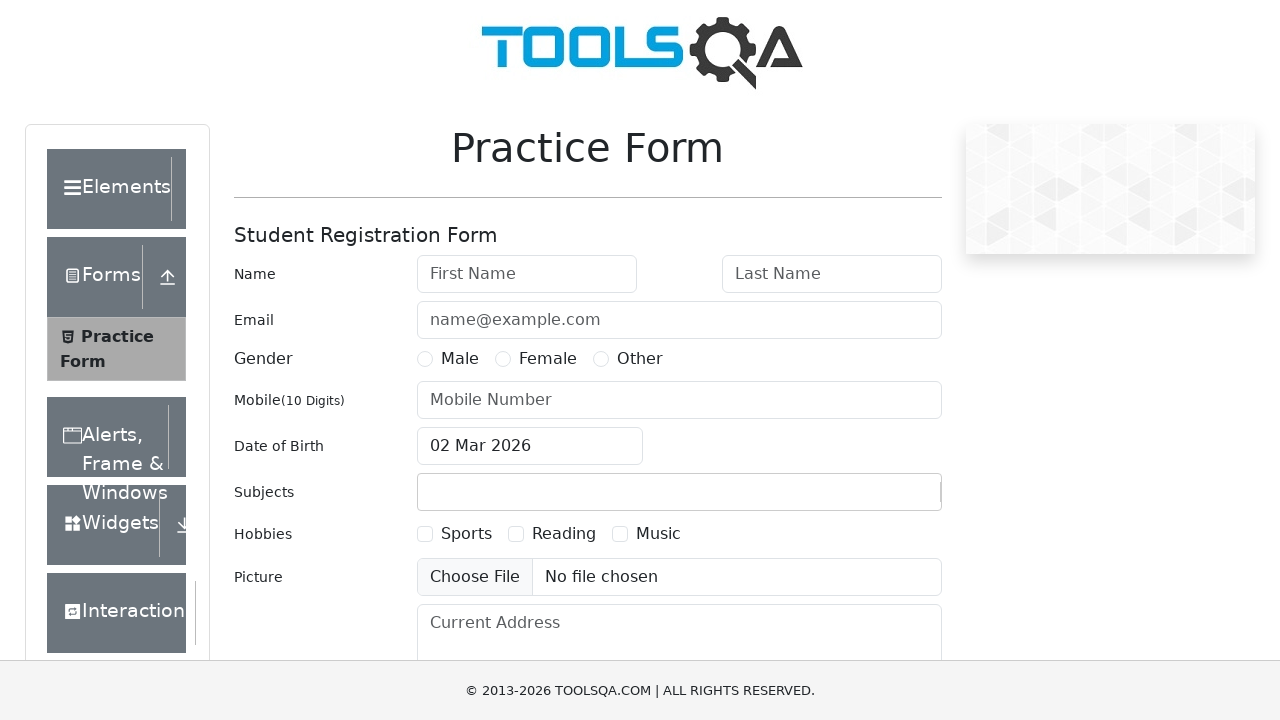

Filled first name field with 'First Name' on #firstName
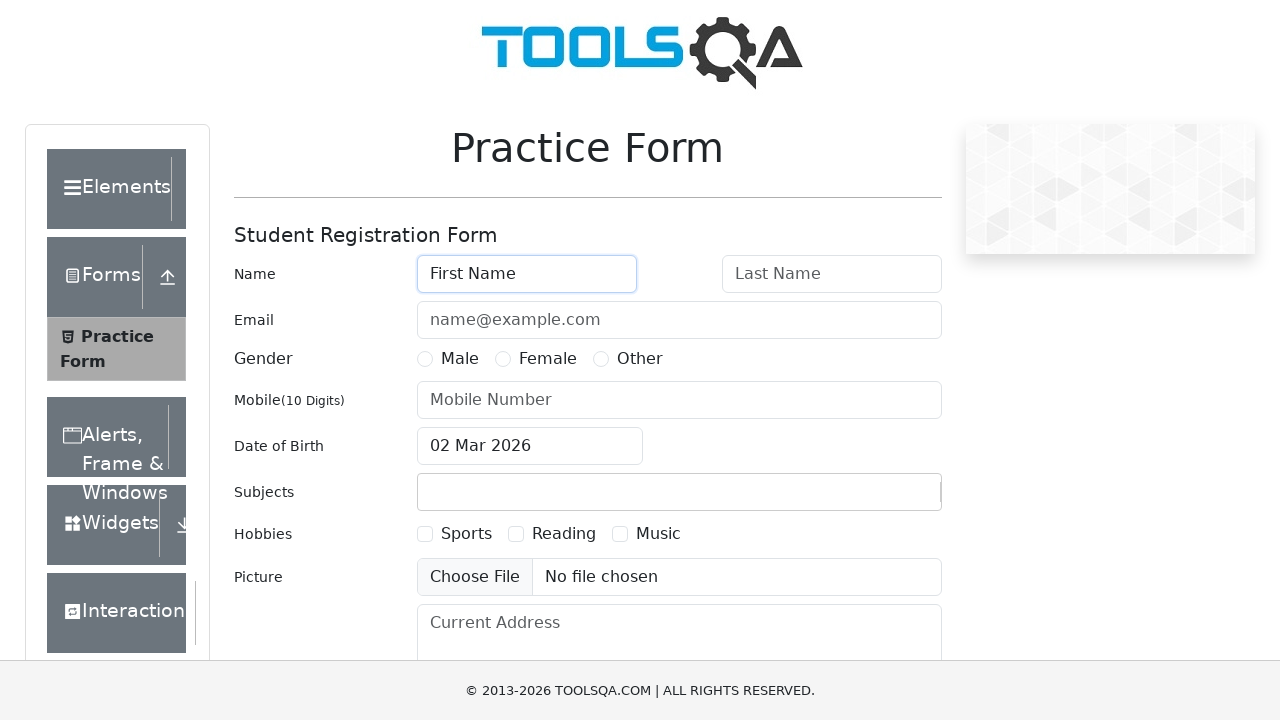

Filled last name field with 'Last Name' on #lastName
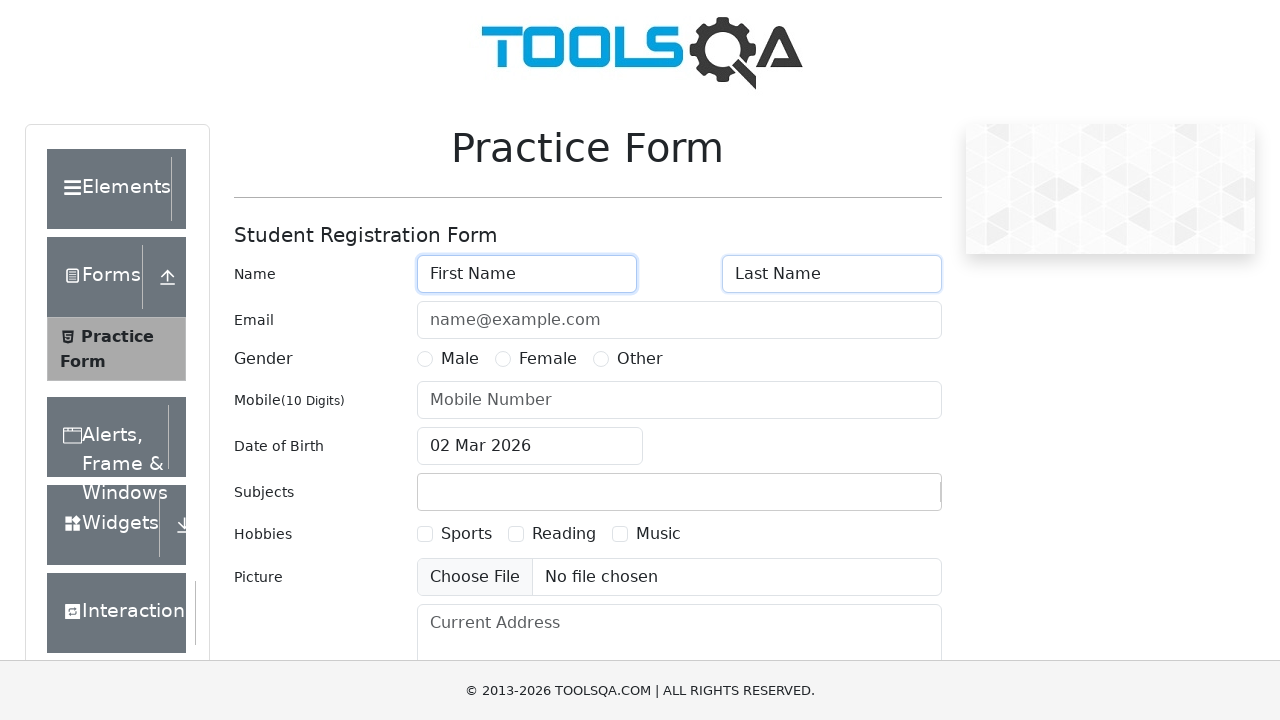

Filled email field with 'example@gmail.com' on #userEmail
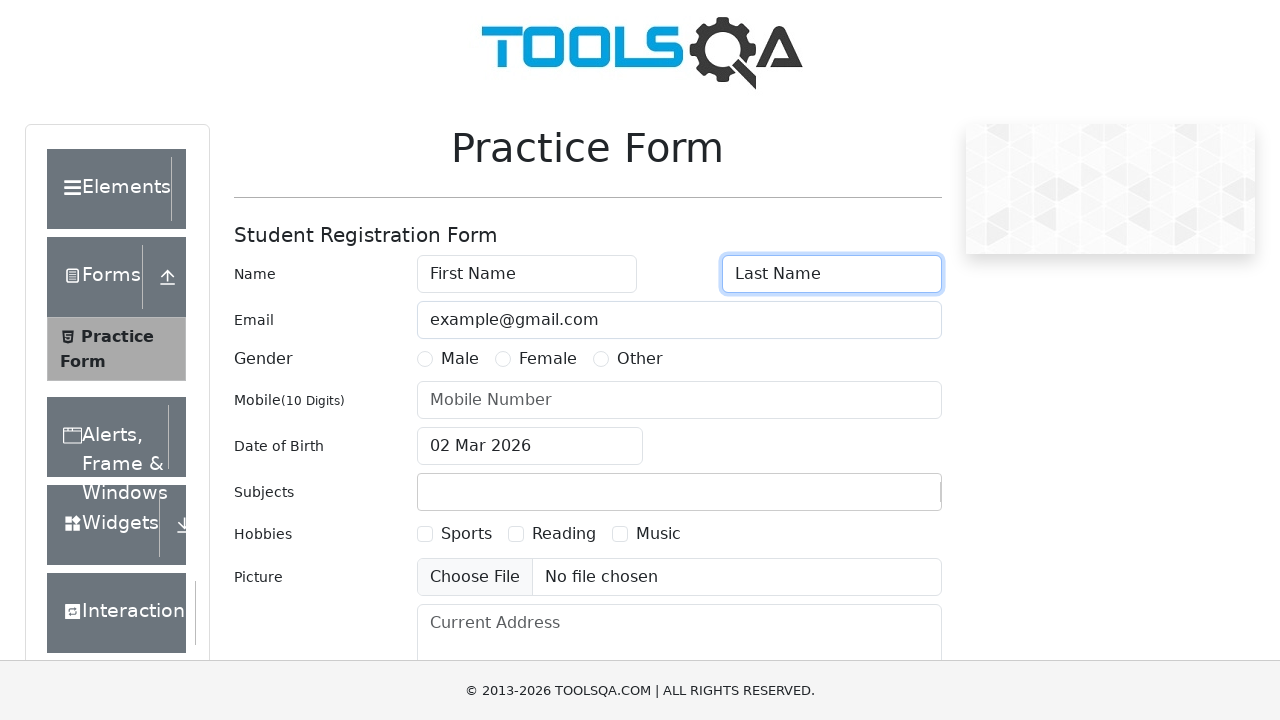

Selected Female gender option at (548, 359) on label[for='gender-radio-2']
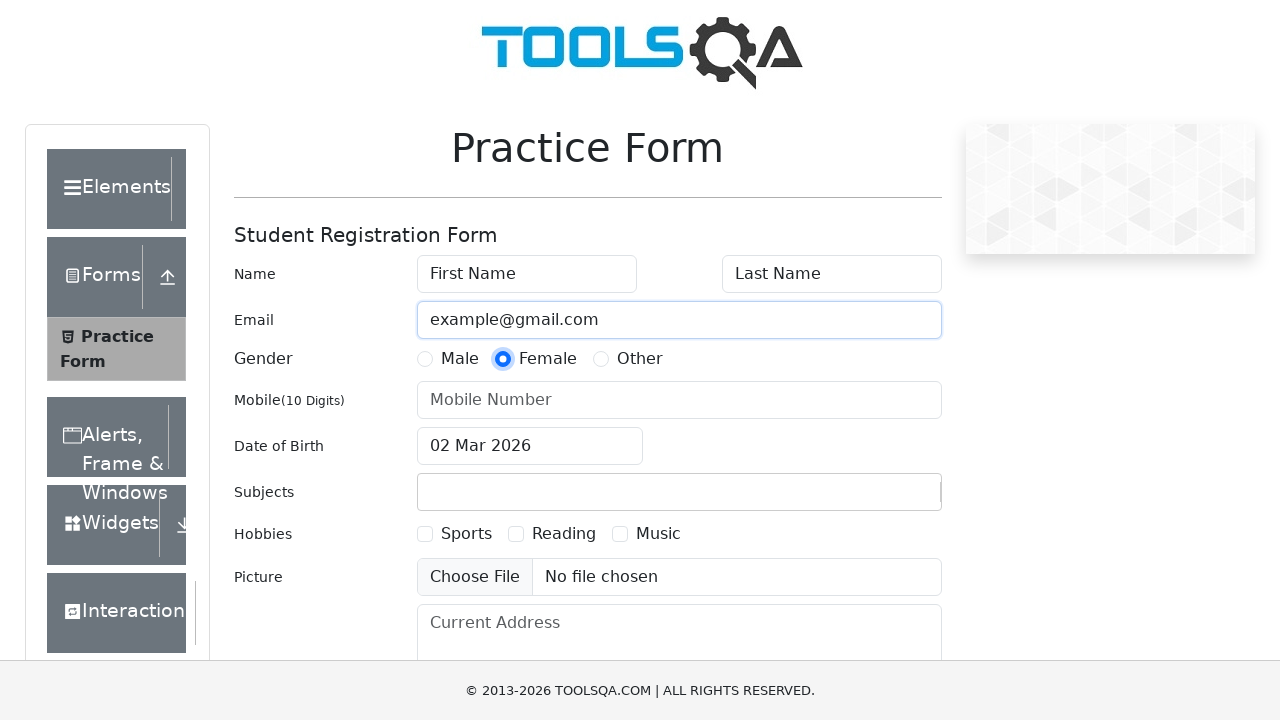

Filled mobile number field with '0123456789' on #userNumber
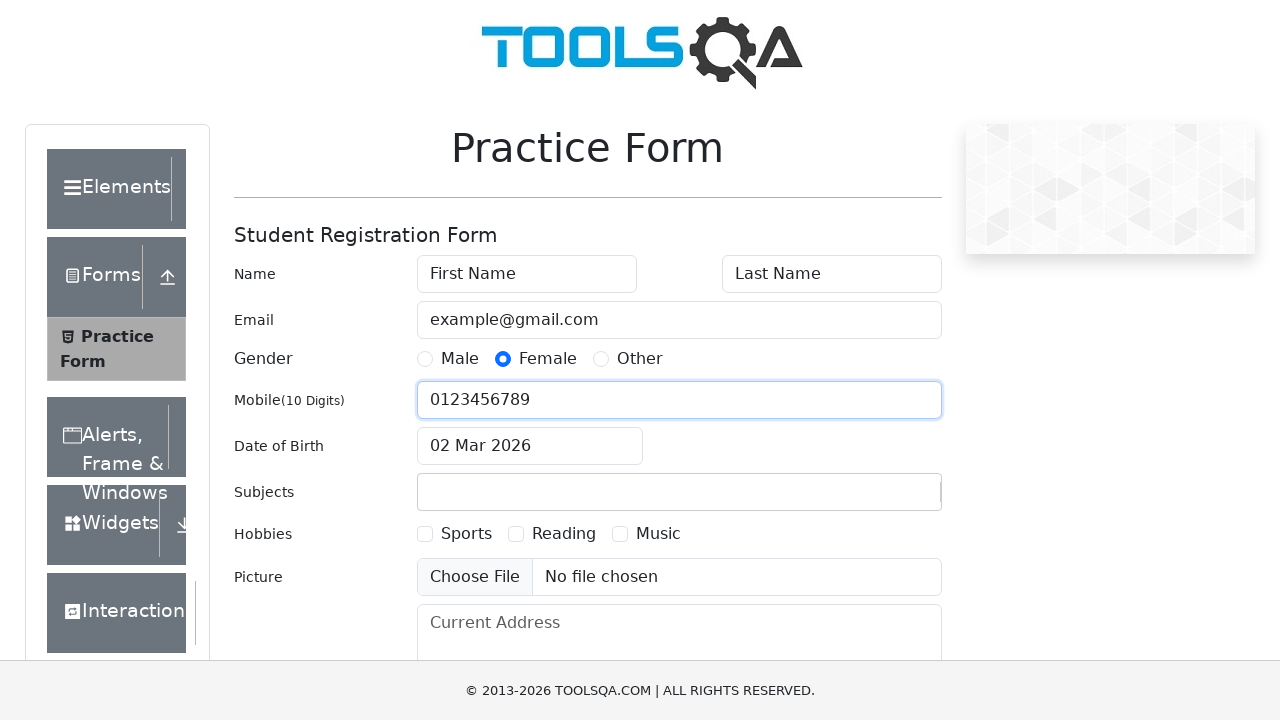

Clicked on date of birth input field at (530, 446) on #dateOfBirthInput
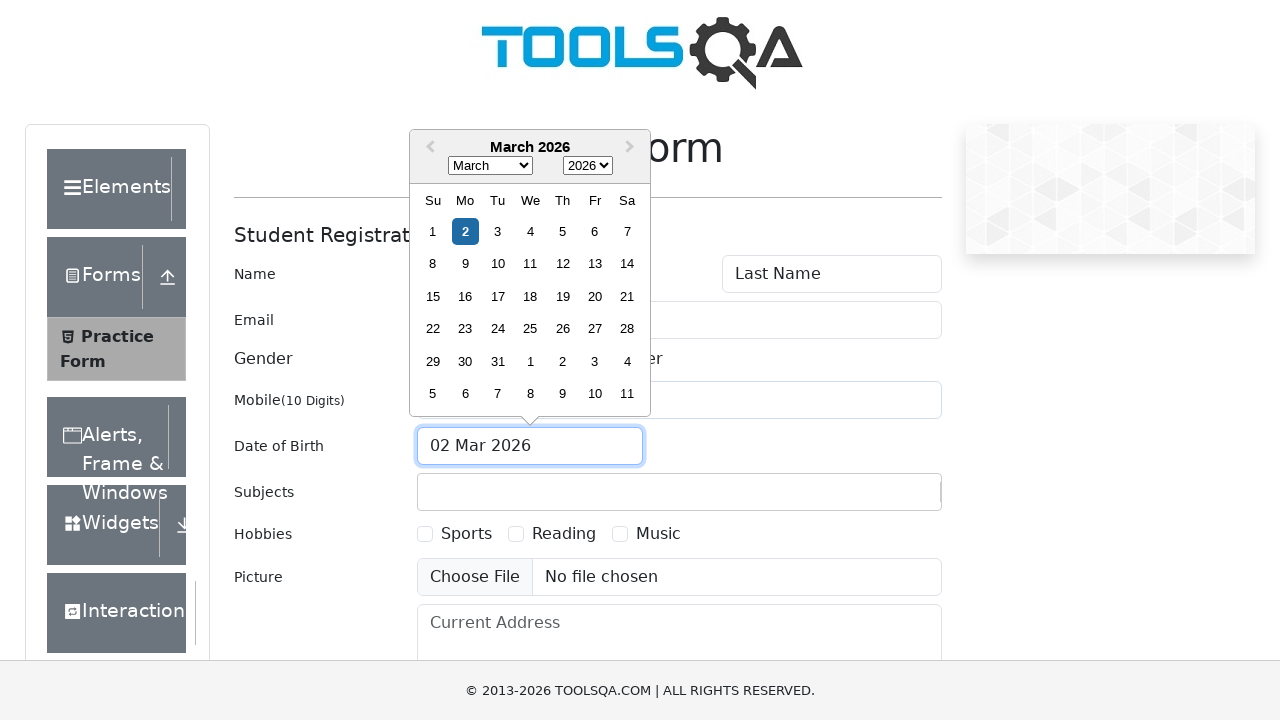

Selected today's date from date picker at (465, 231) on .react-datepicker__day--today
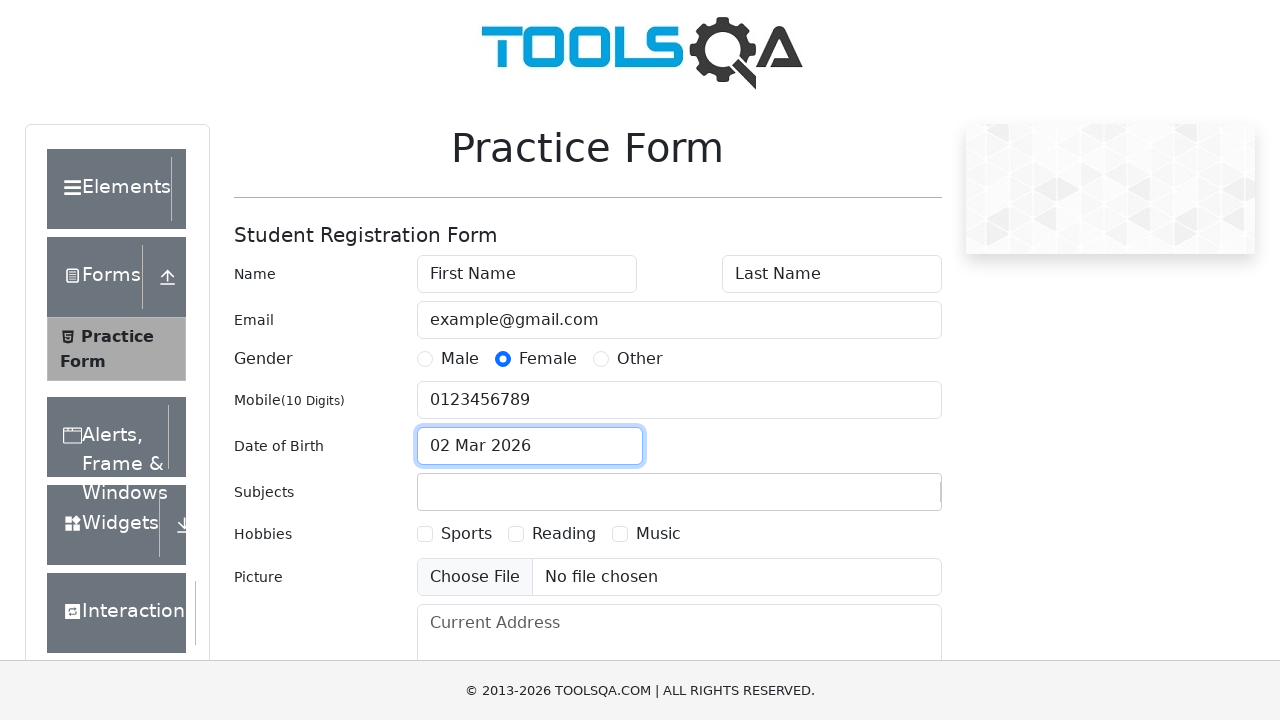

Clicked submit button to submit the form at (885, 499) on #submit
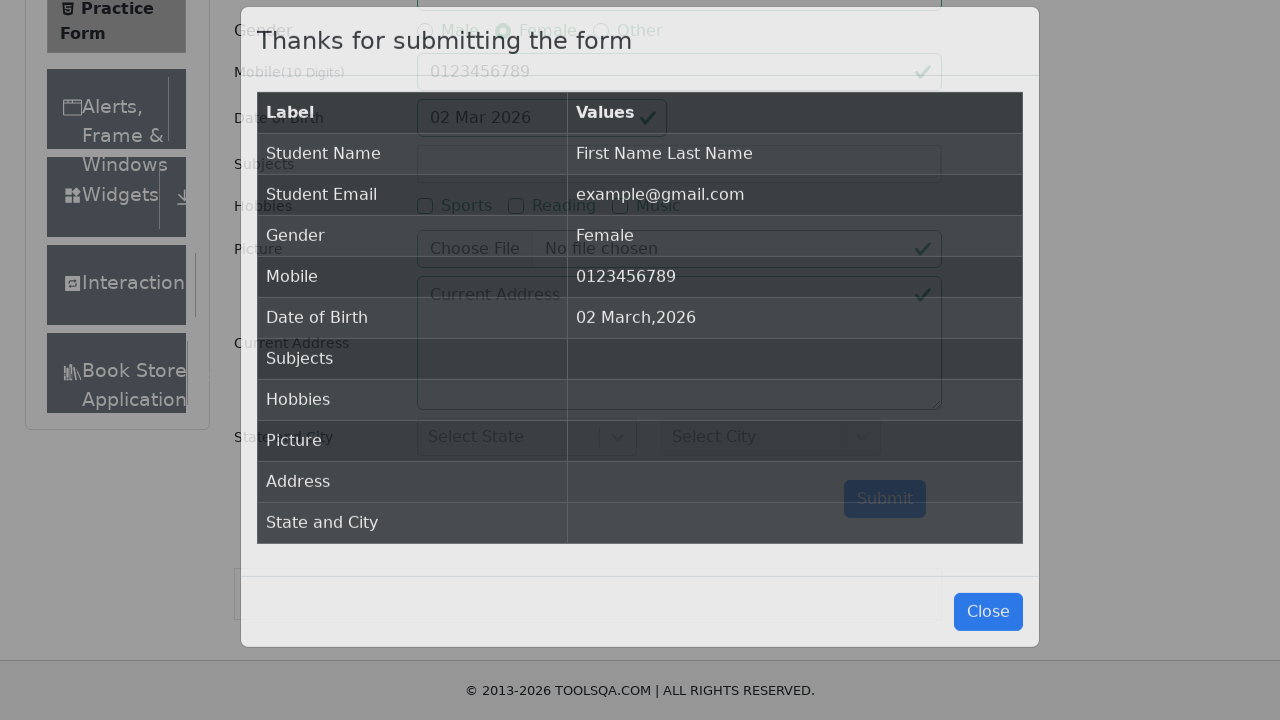

Form submission modal appeared
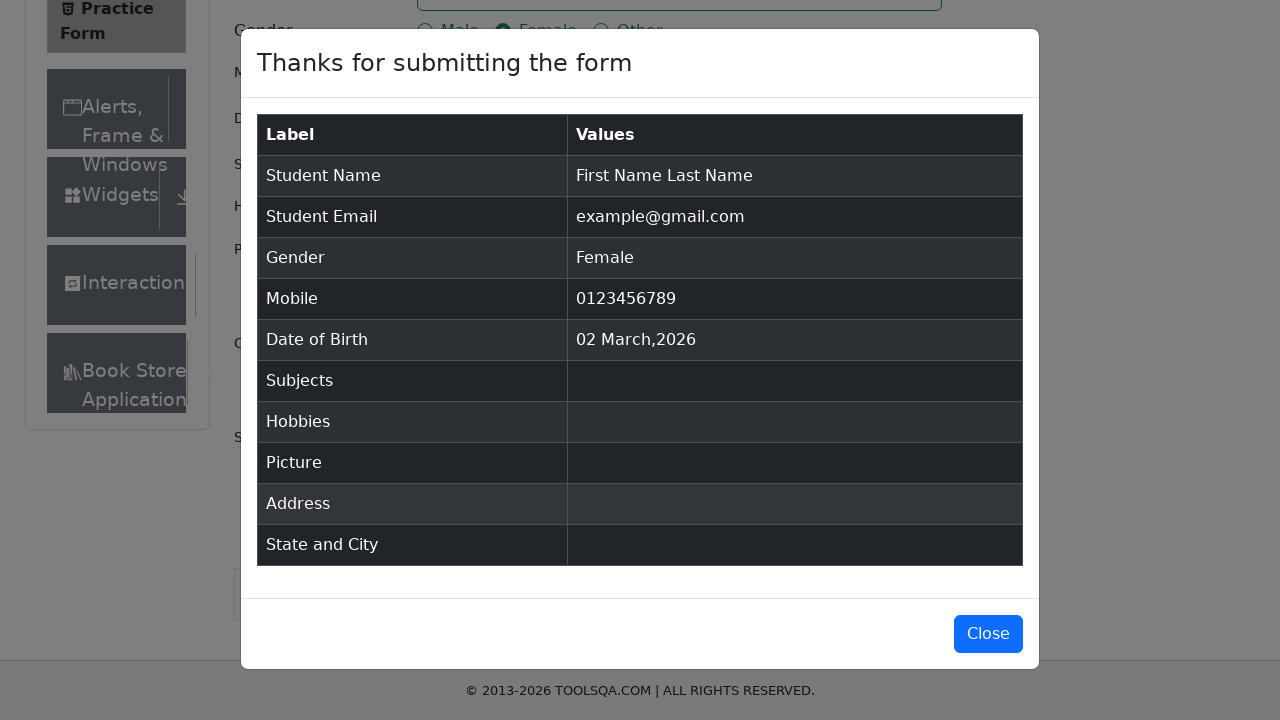

Verified modal title text displays 'Thanks for submitting the form'
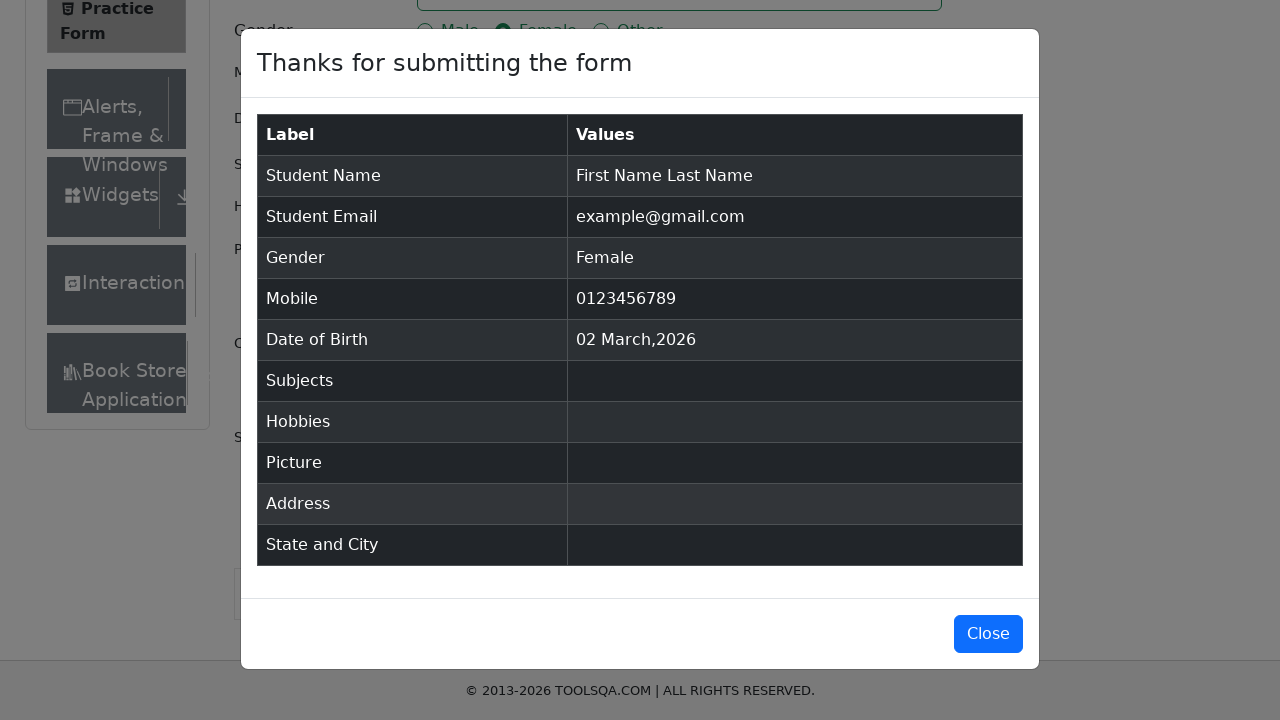

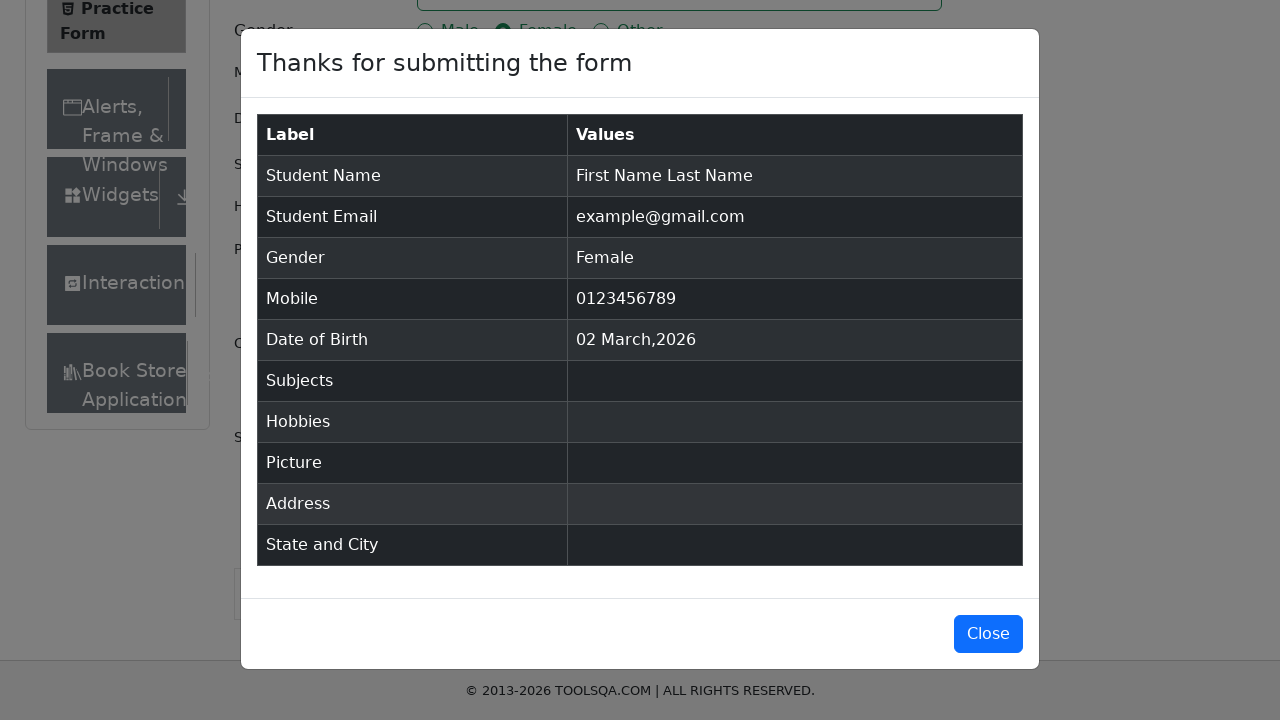